Tests browser tab management by clicking buttons to open new tabs, switching between tabs, and verifying page content across multiple windows.

Starting URL: https://training-support.net/webelements/tabs

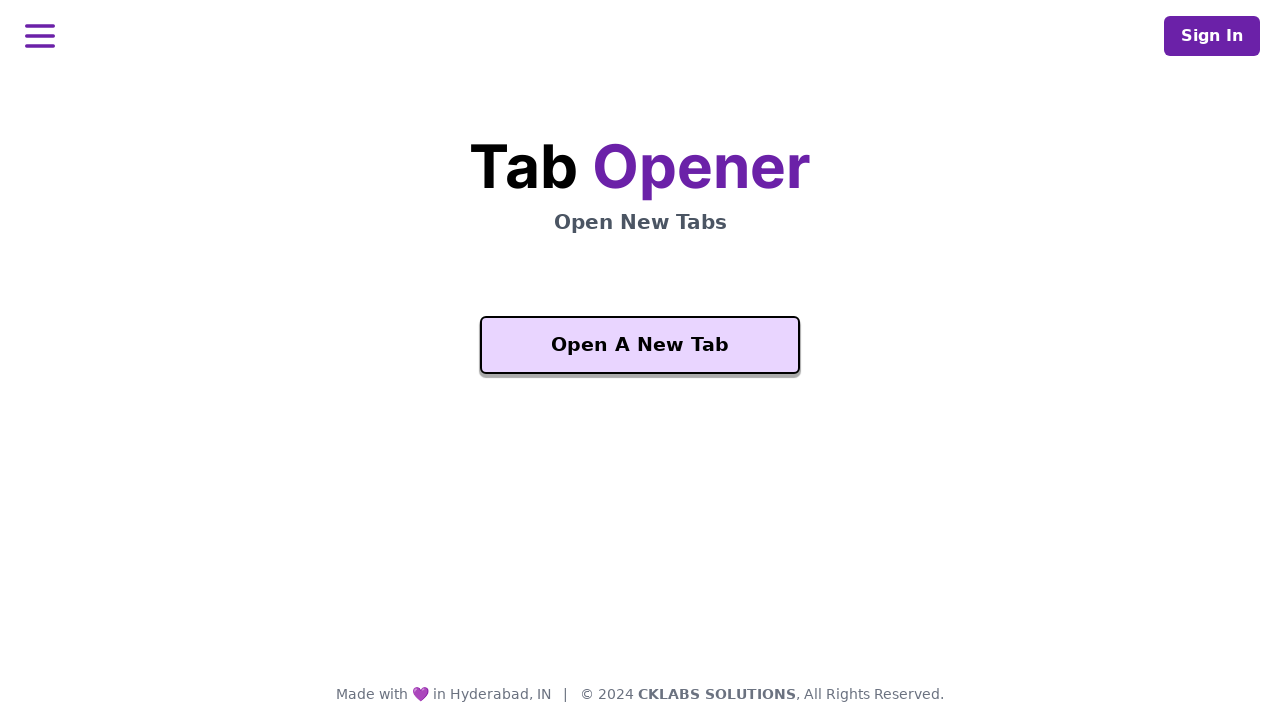

Clicked 'Open A New Tab' button at (640, 345) on xpath=//button[text()='Open A New Tab']
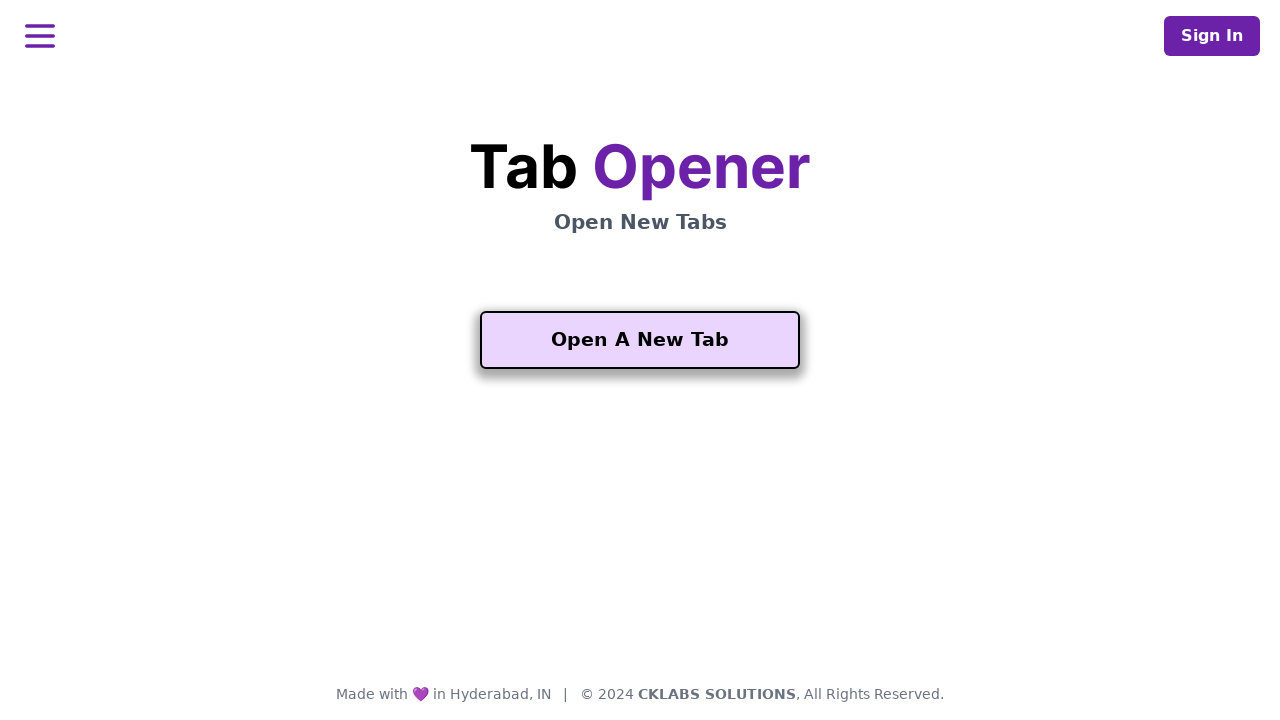

New tab opened and captured
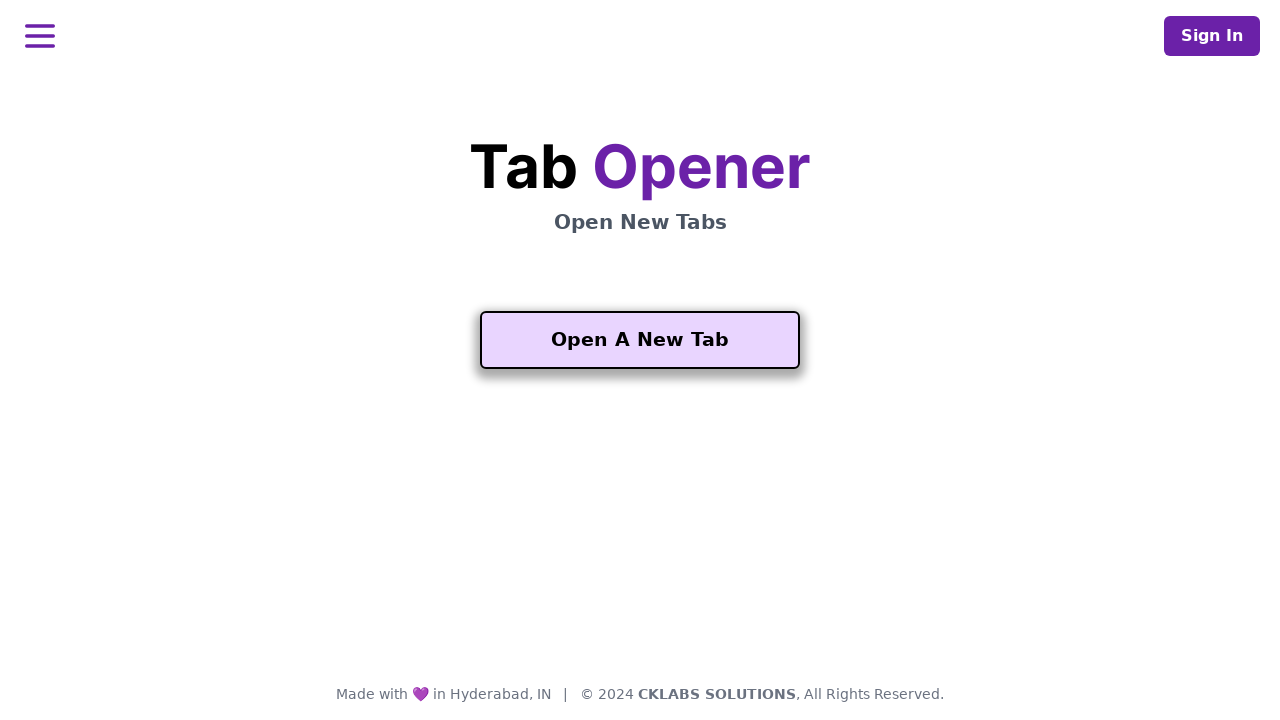

New tab page loaded completely
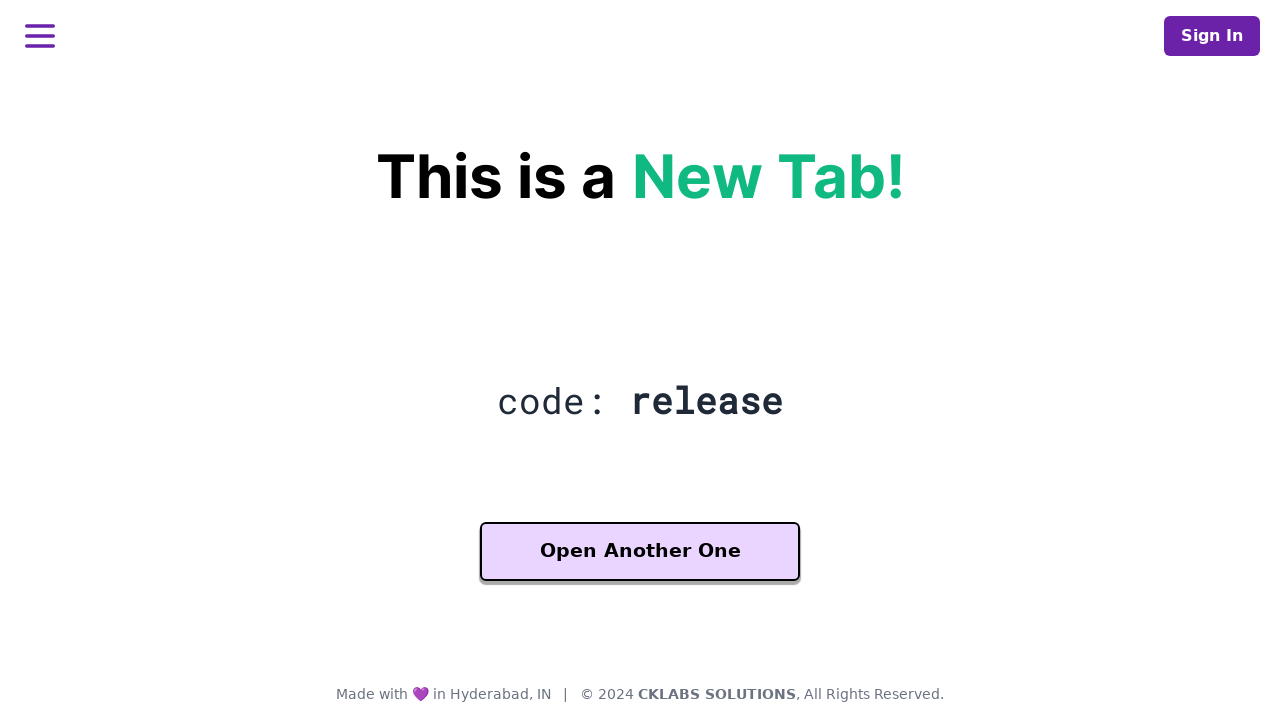

Button 'Another One' is visible and clickable on new tab
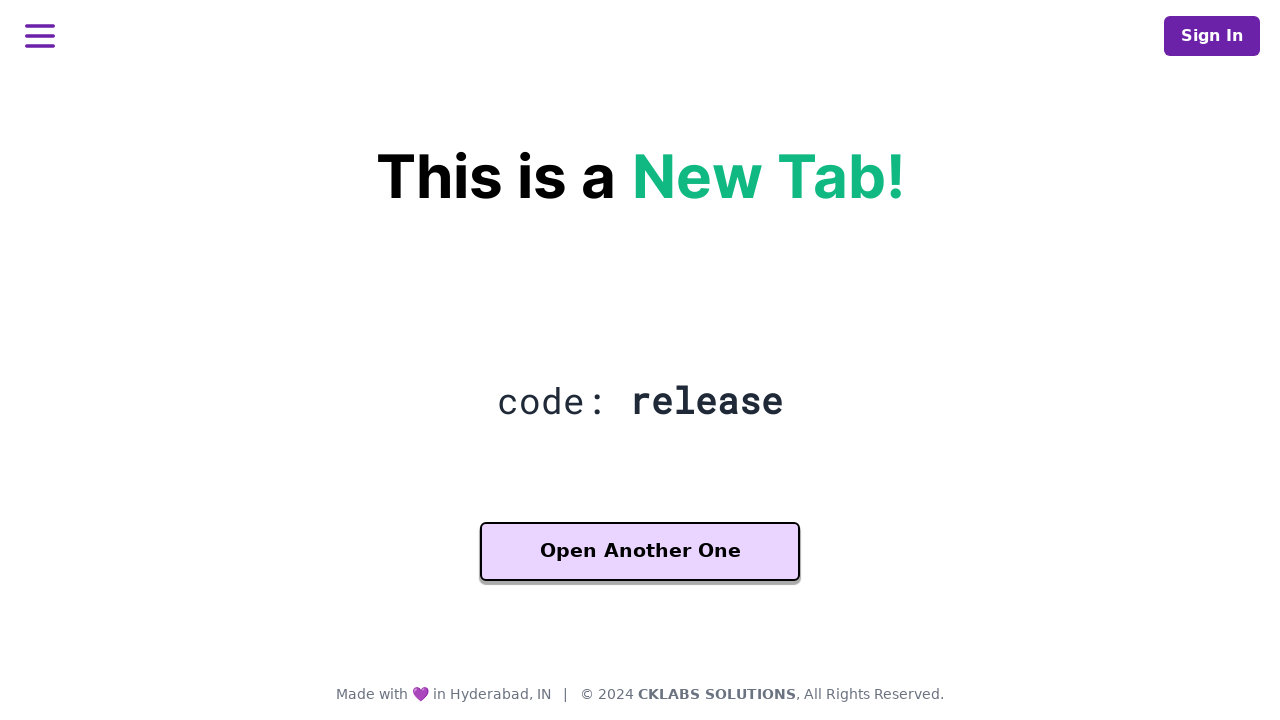

Heading h2.mt-5 verified on new tab page
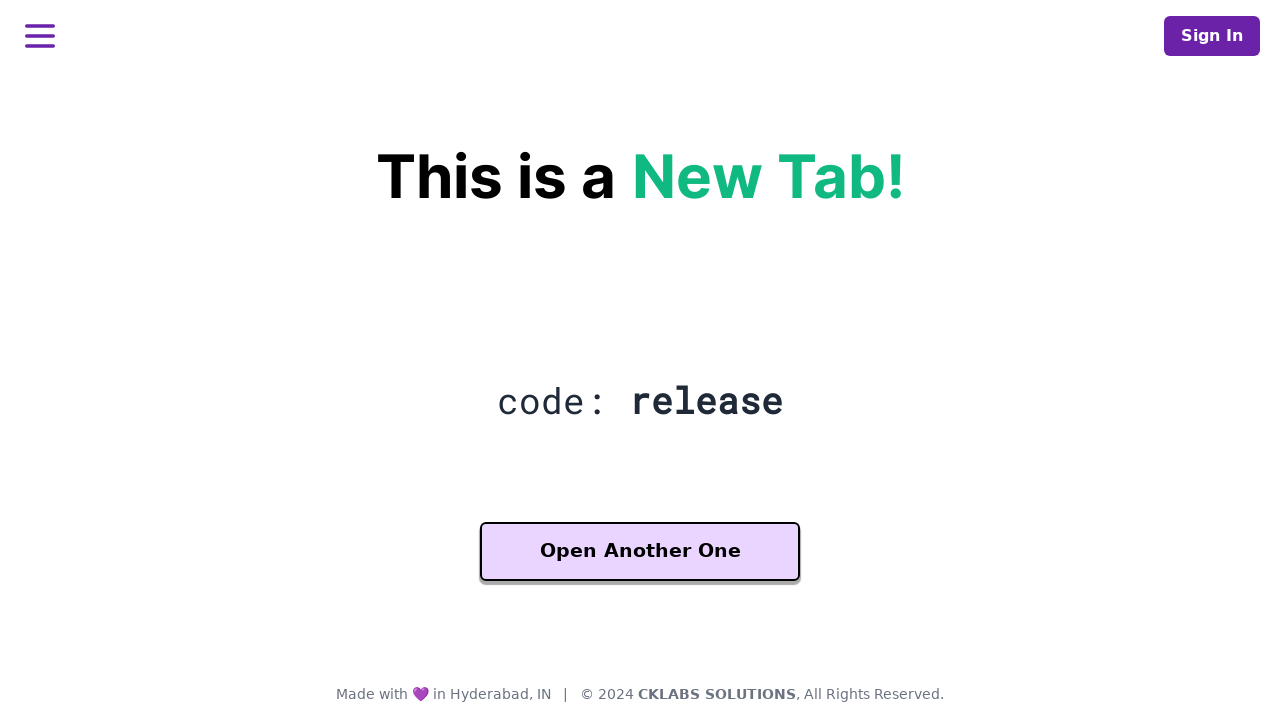

Clicked 'Another One' button to open third tab at (640, 552) on xpath=//button[contains(text(), 'Another One')]
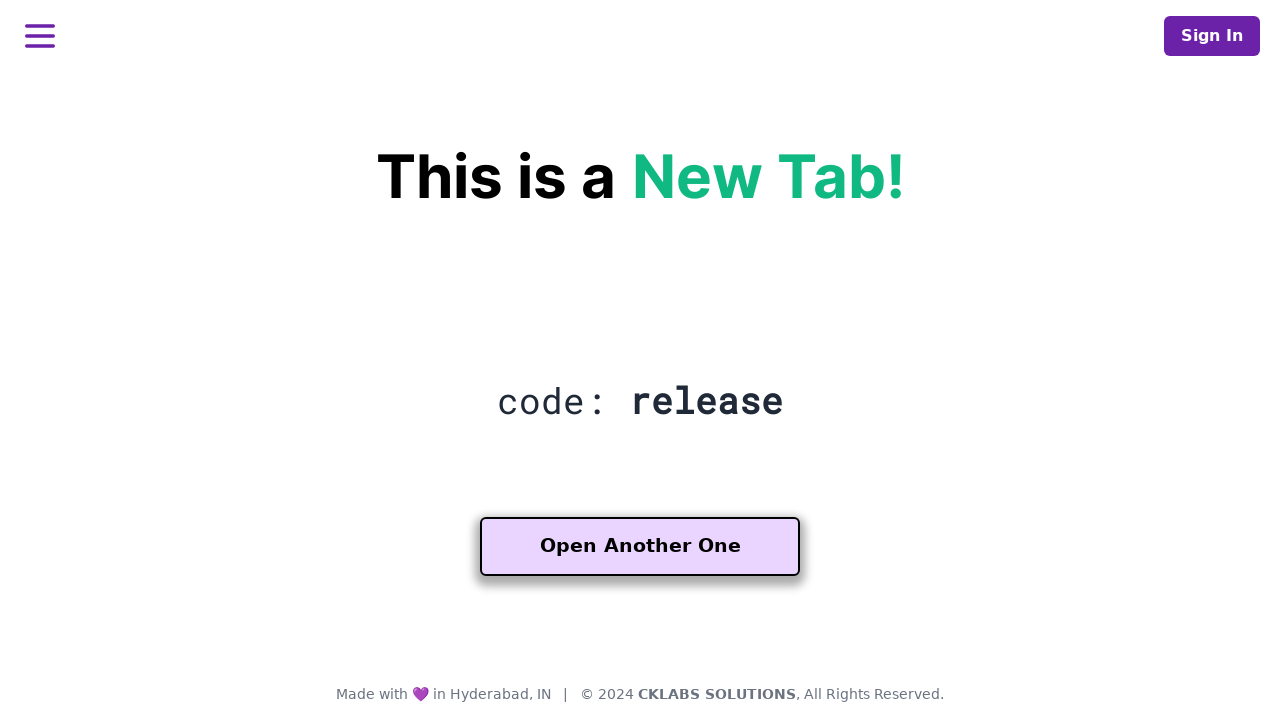

Third tab page loaded completely
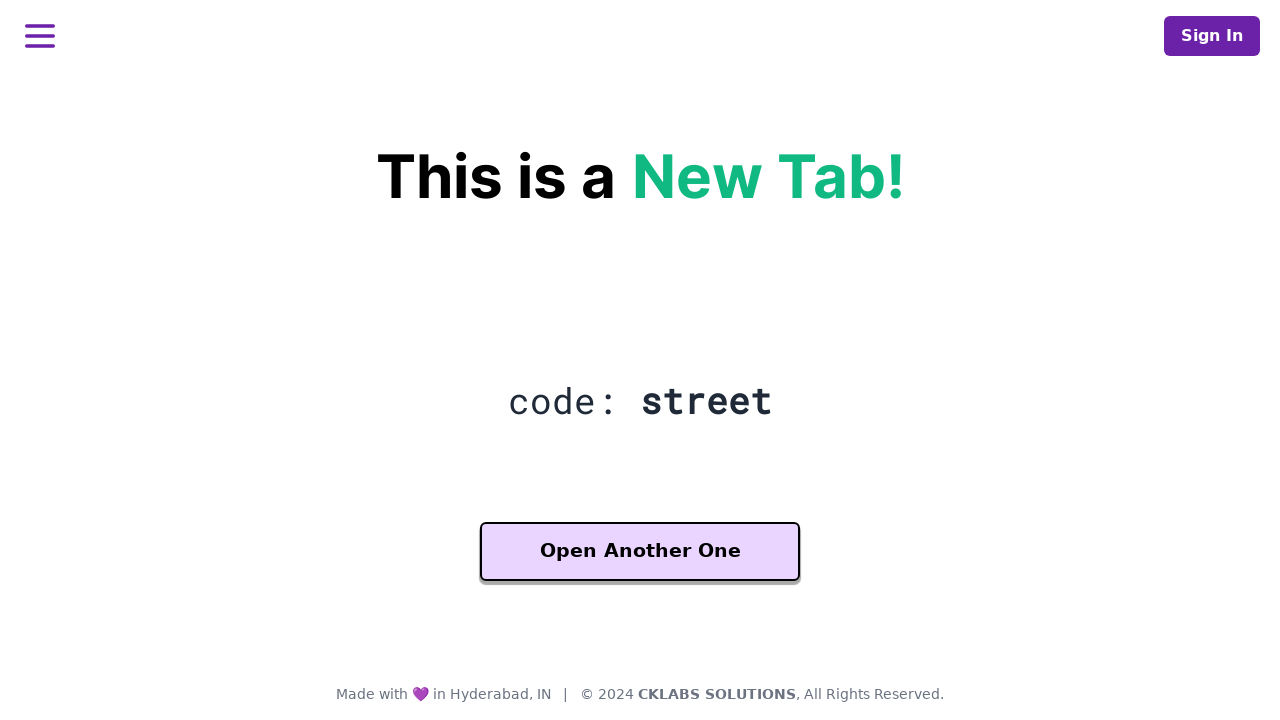

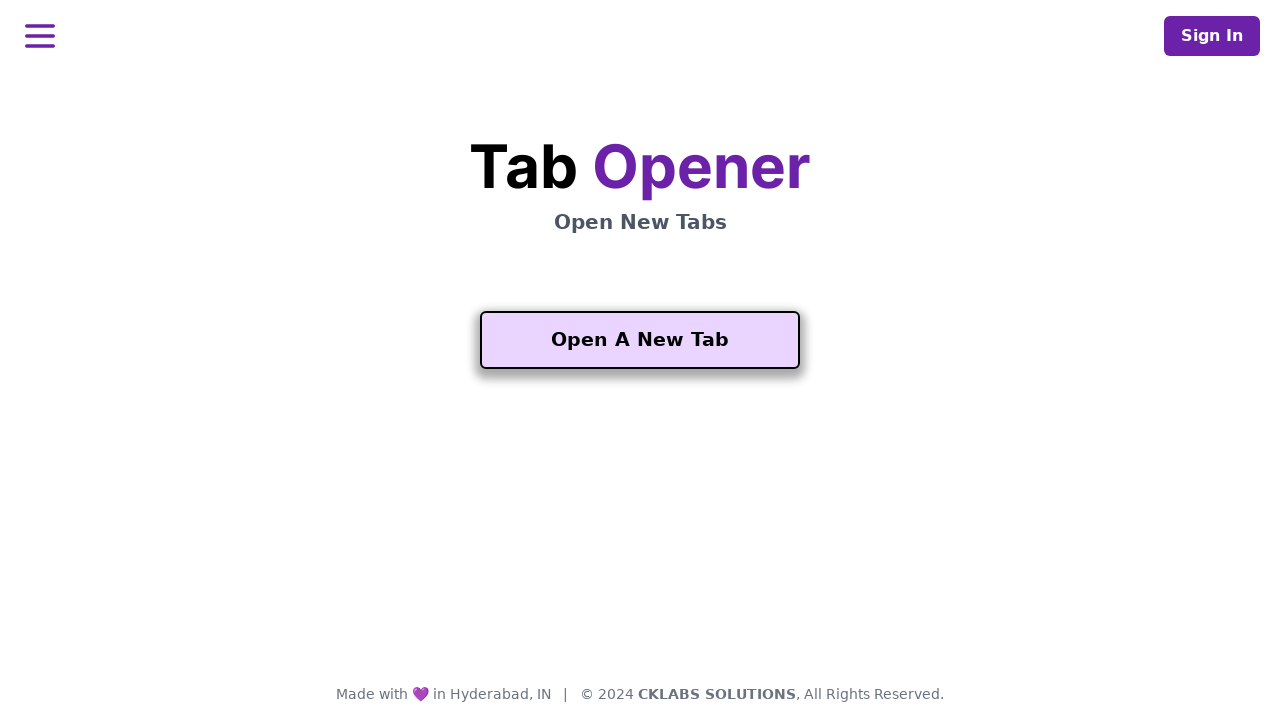